Tests handling of JavaScript prompt alert by switching to it, entering text, and accepting it

Starting URL: https://demo.automationtesting.in/Alerts.html

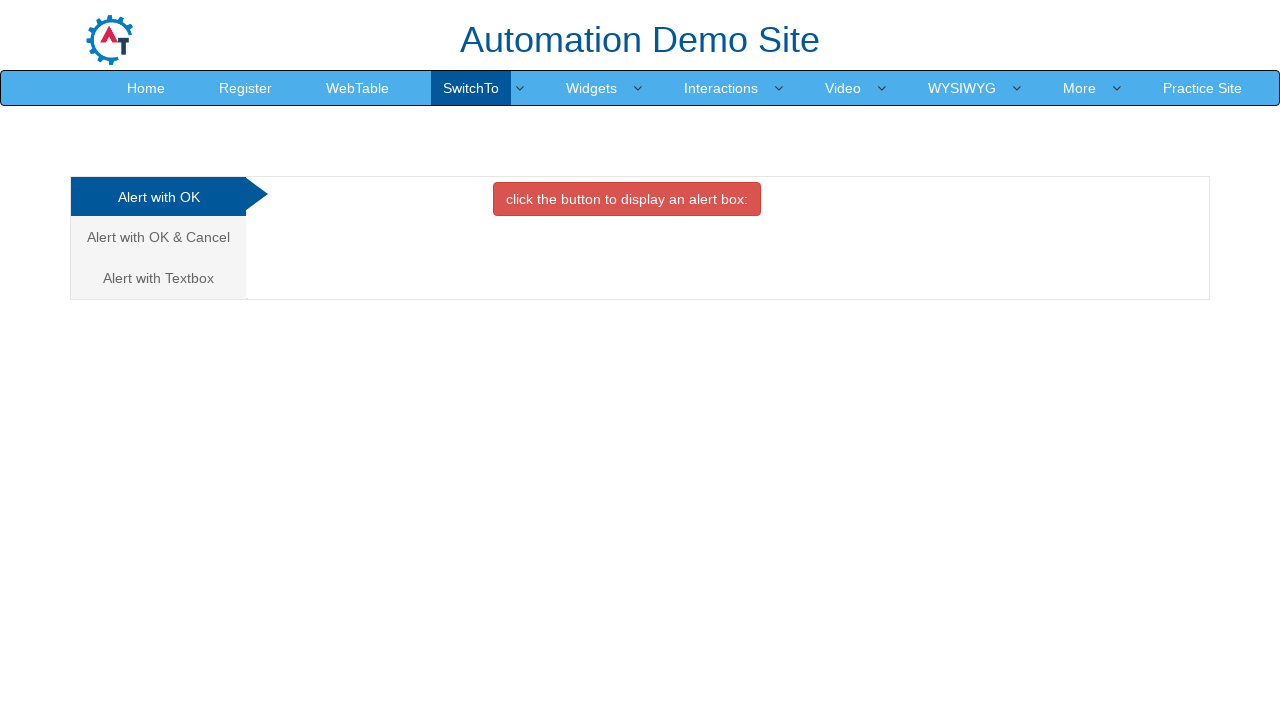

Clicked on 'Alert with Textbox' link to navigate to prompt alert section at (158, 278) on text=Alert with Textbox
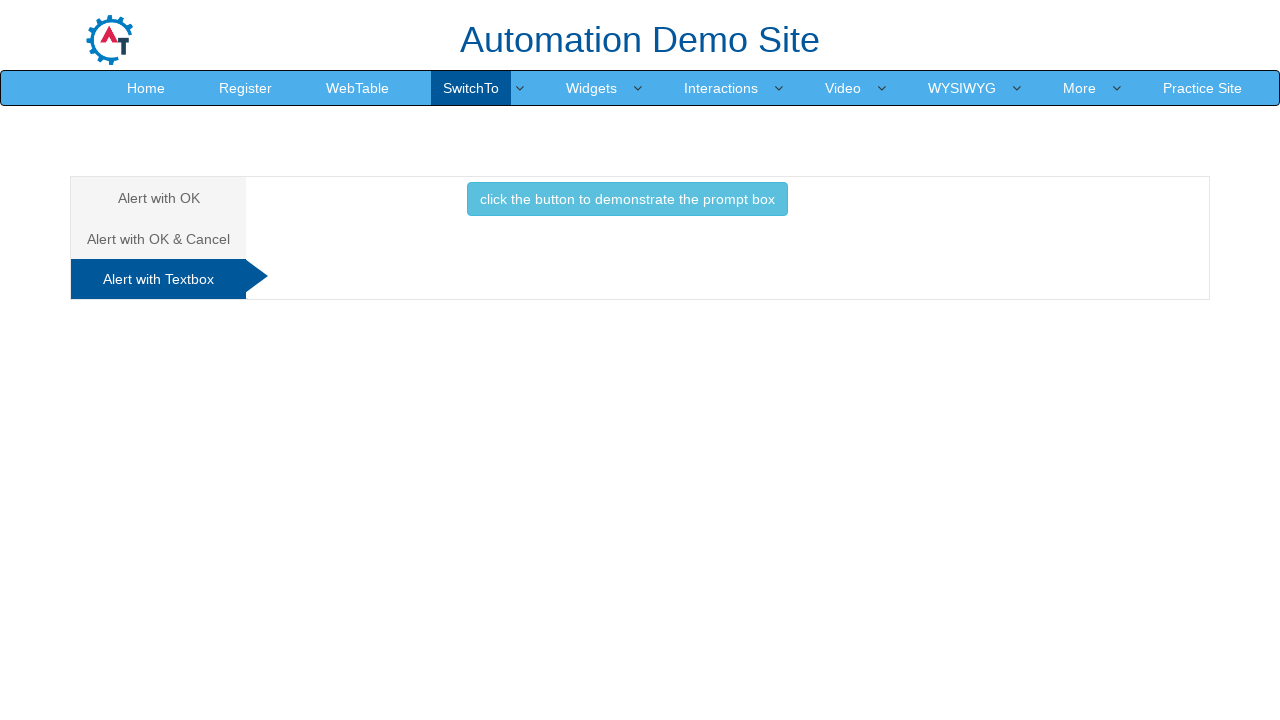

Clicked button to trigger prompt alert at (627, 199) on button[onclick='promptbox()']
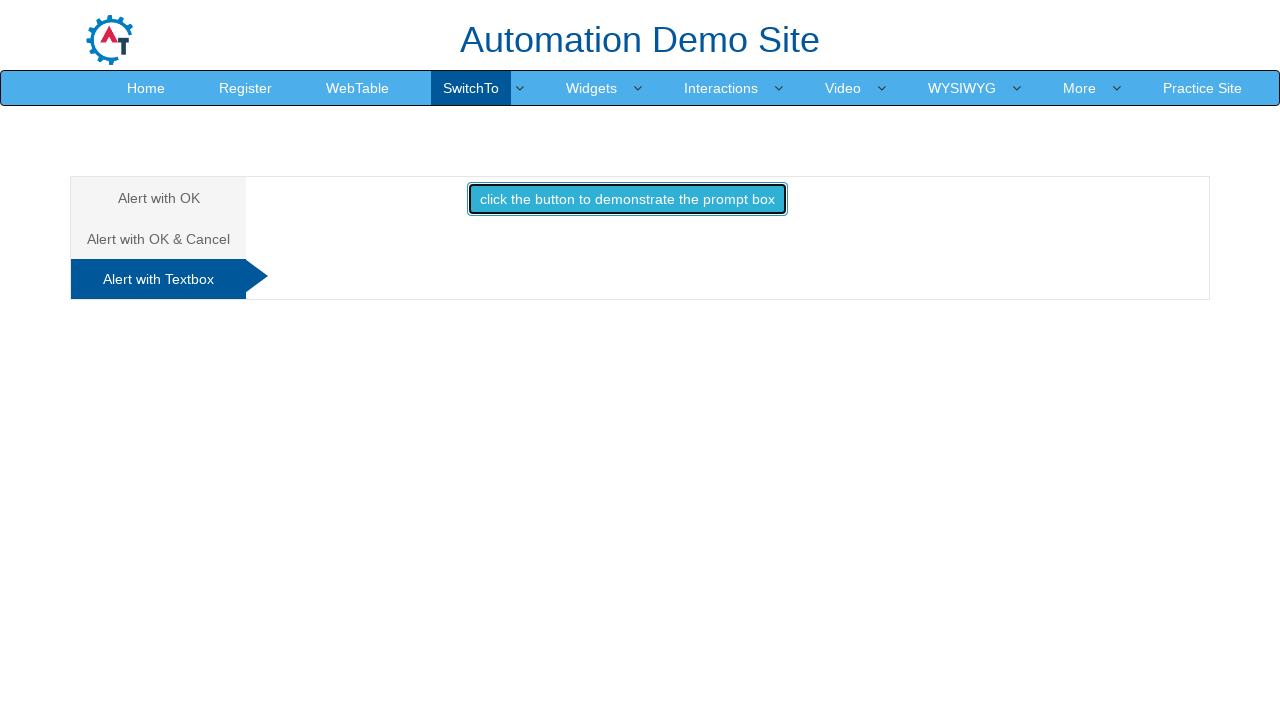

Set up dialog handler to accept prompt alert with text 'Automation Testing - Sample Input'
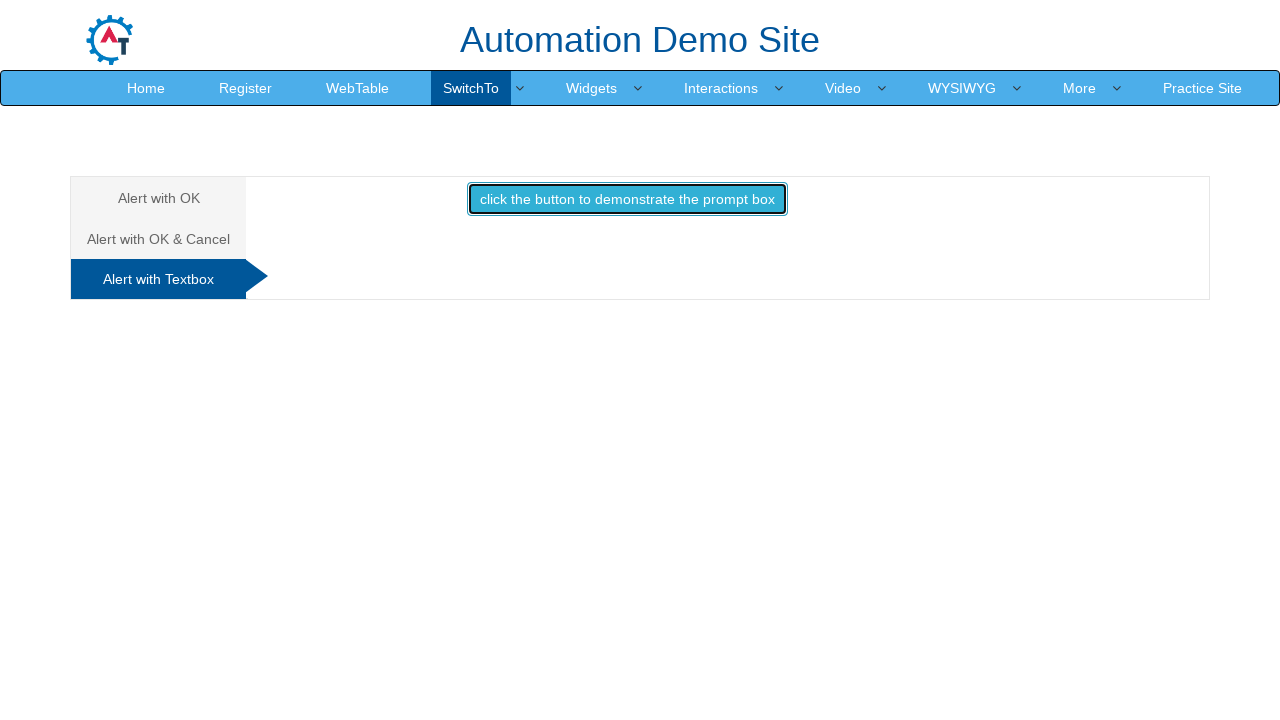

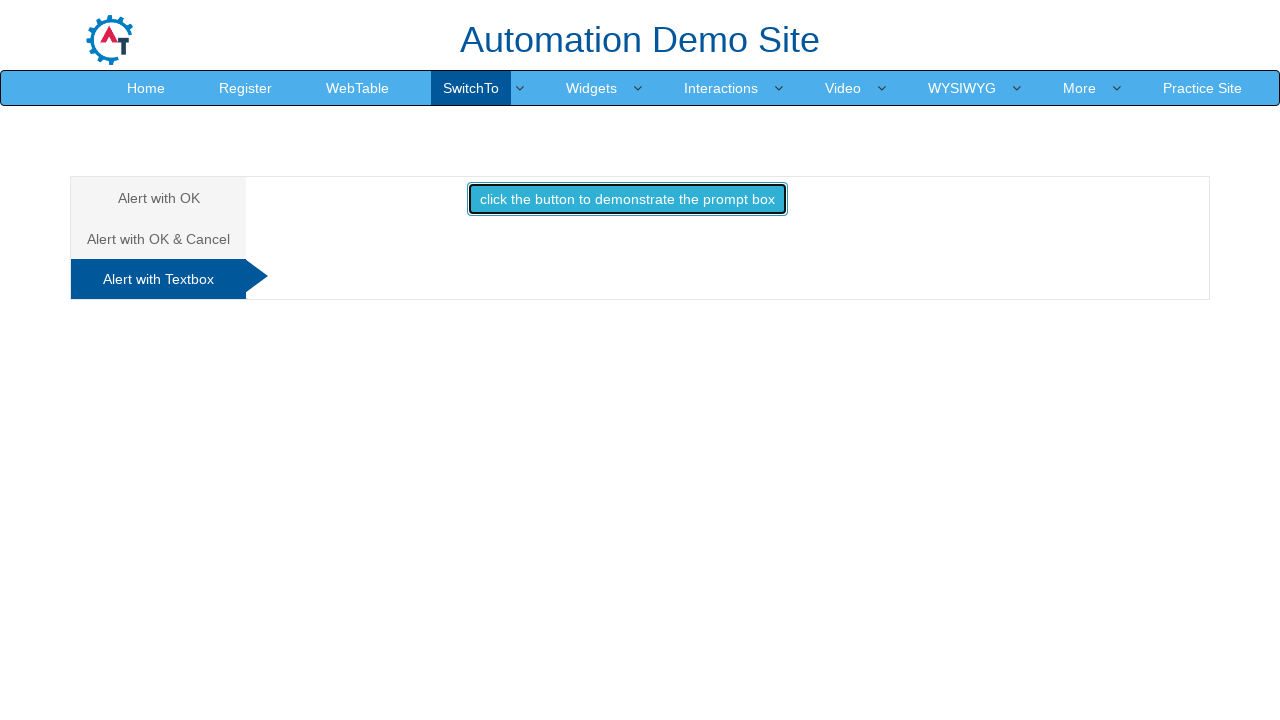